Tests drag and drop functionality by dragging an element and dropping it onto a target drop zone within an iframe

Starting URL: https://jqueryui.com/droppable/

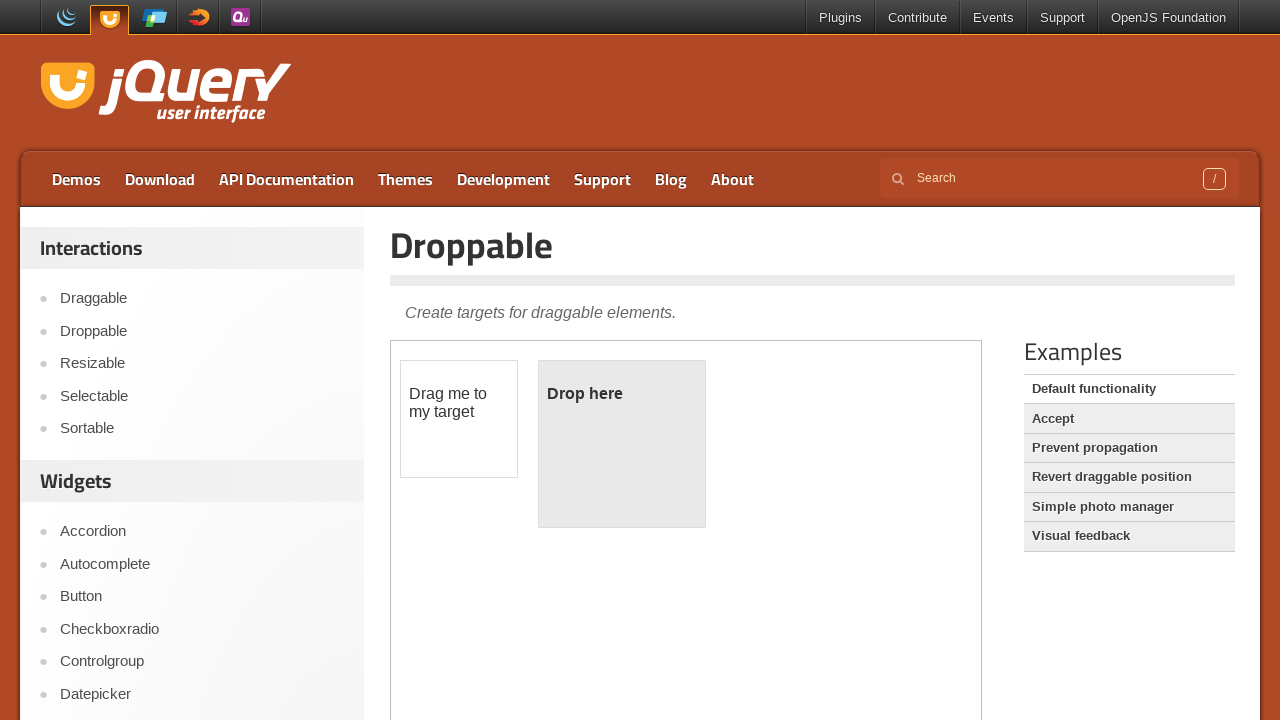

Located the iframe containing drag and drop elements
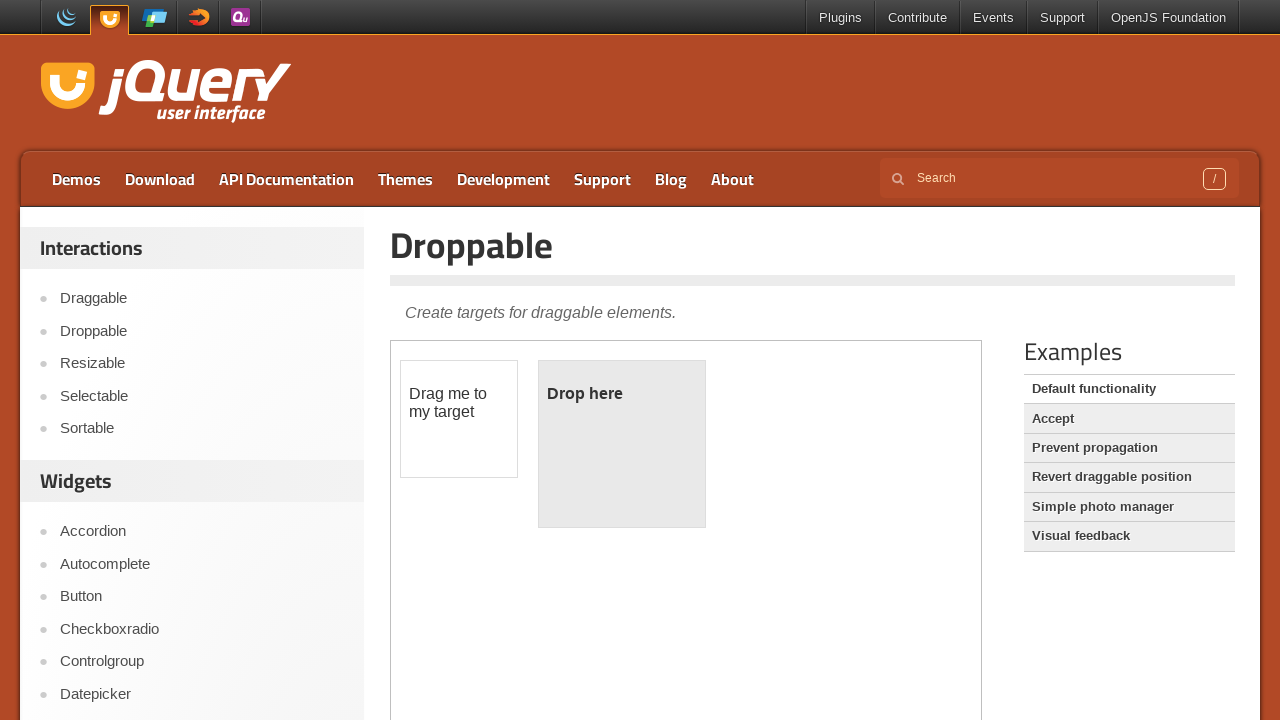

Located the draggable element with id 'draggable'
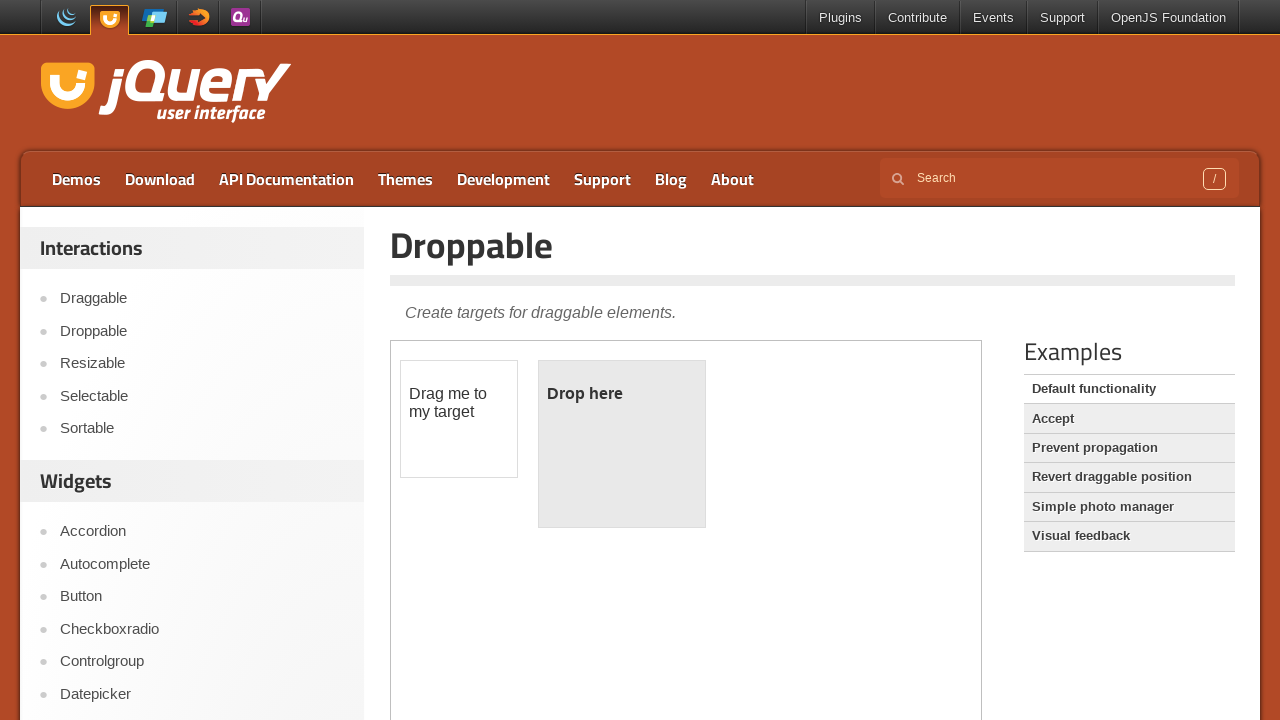

Located the drop target element with id 'droppable'
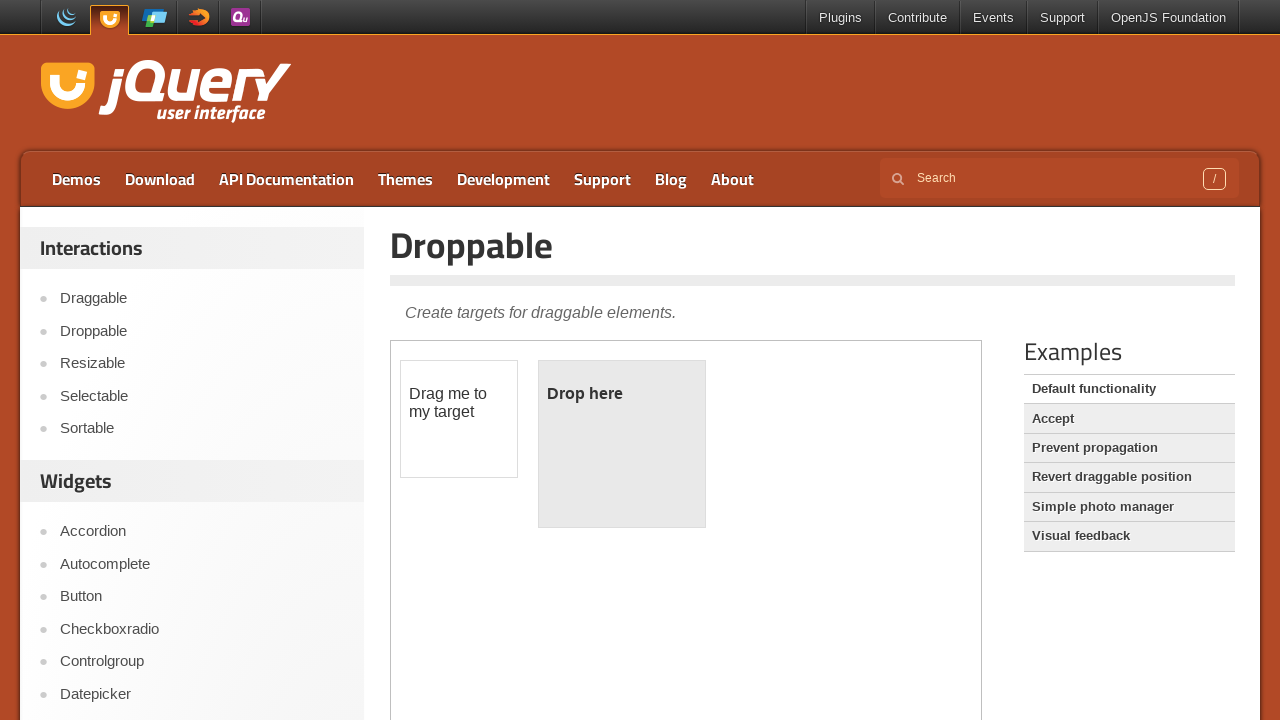

Dragged element from draggable to droppable drop zone at (622, 444)
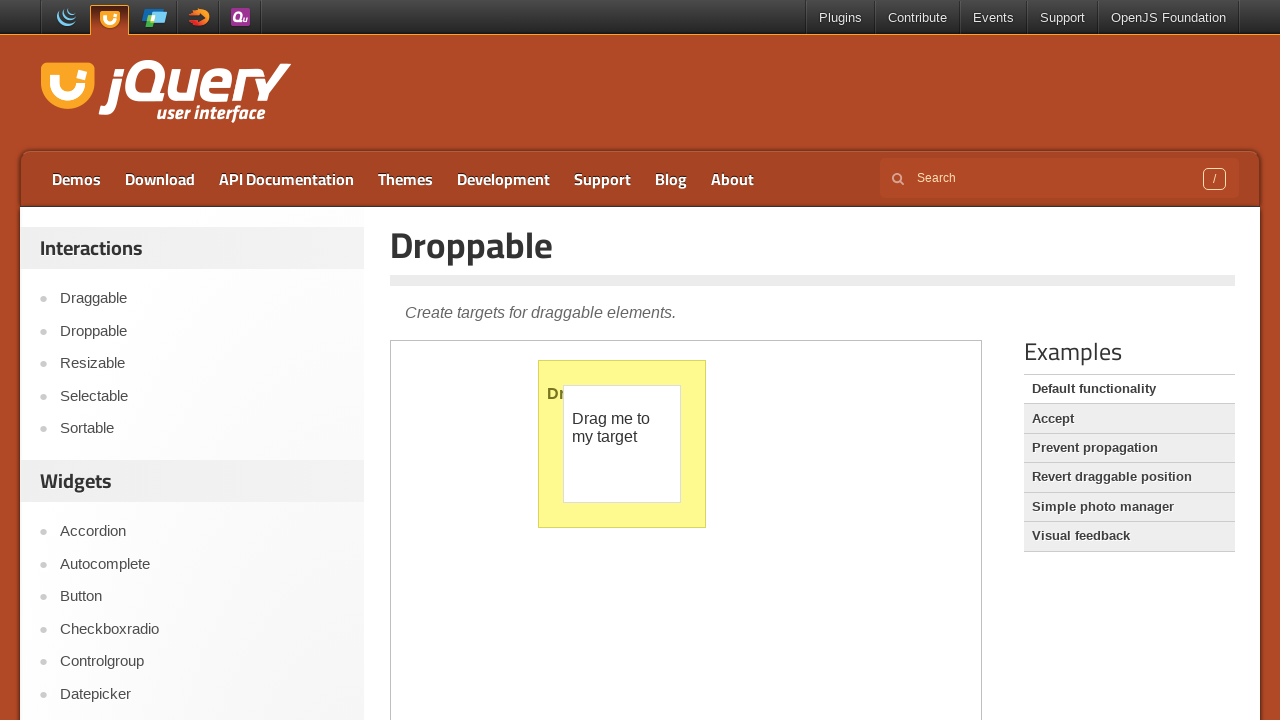

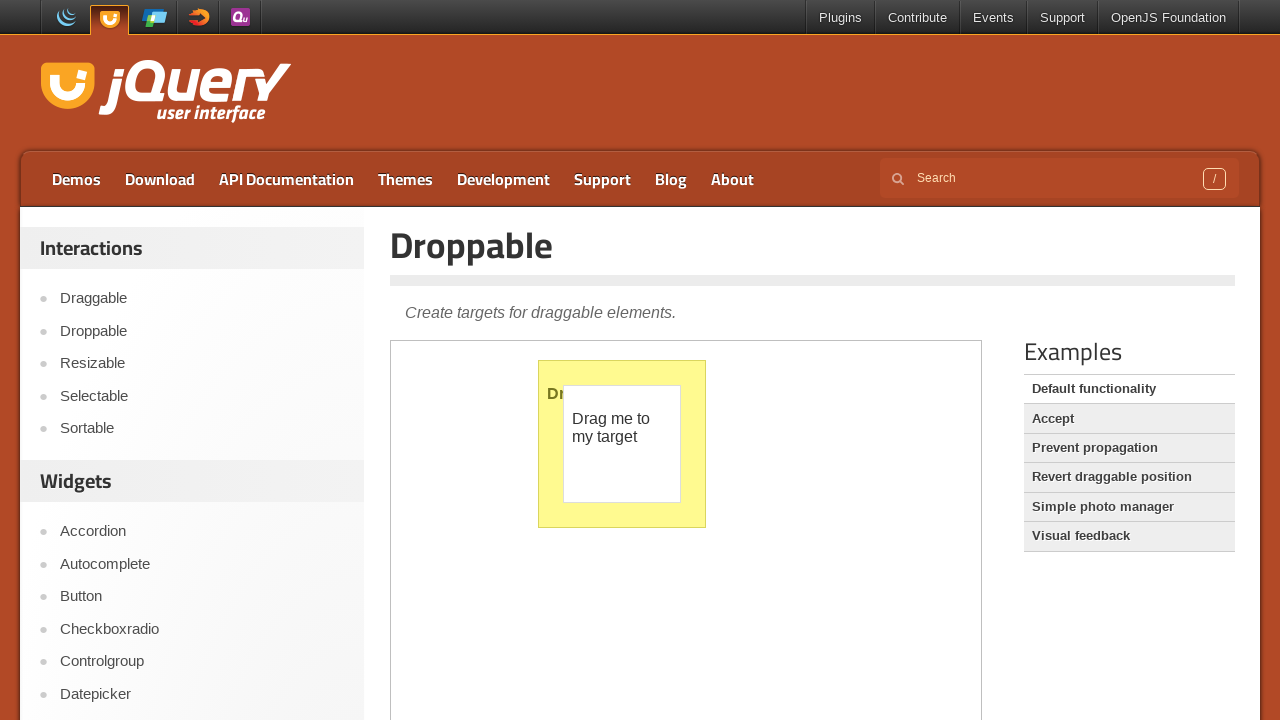